Tests form filling functionality by first clicking a link identified by a mathematically calculated text value, then filling out a form with first name, last name, firstname (city), and country fields before submitting.

Starting URL: http://suninjuly.github.io/find_link_text

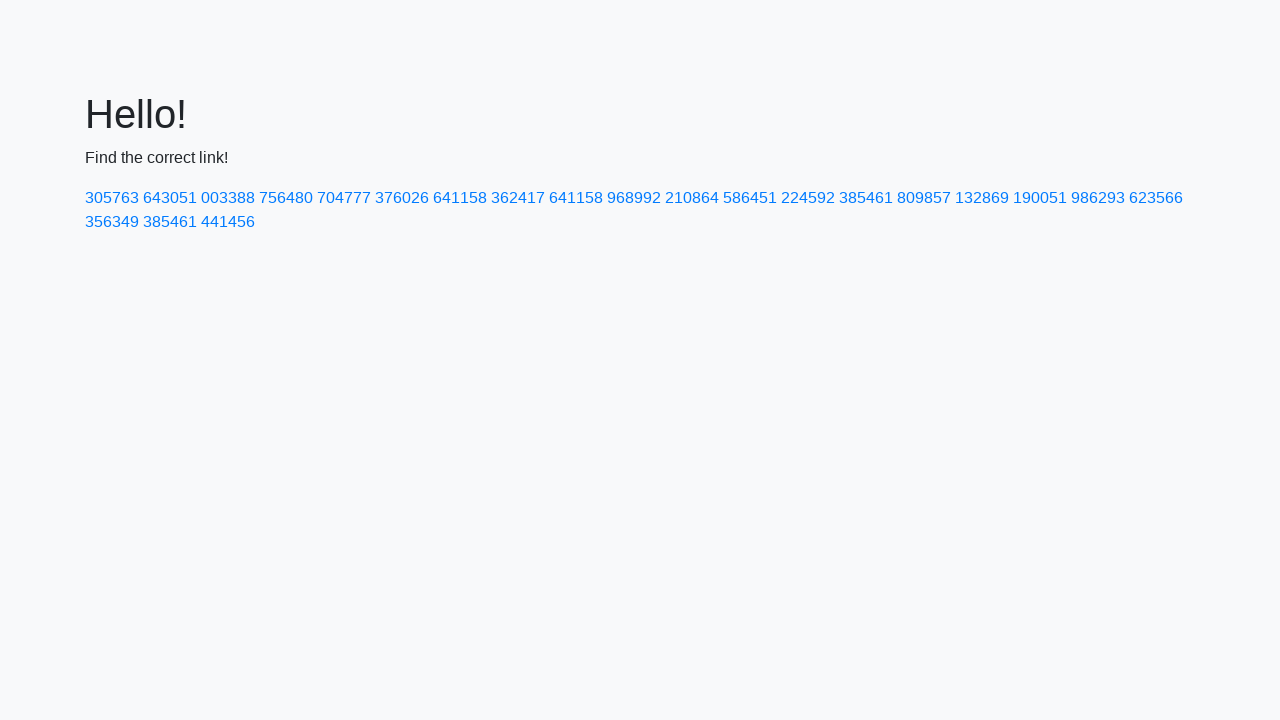

Clicked link with mathematically calculated text value 224592 at (808, 198) on a:has-text('224592')
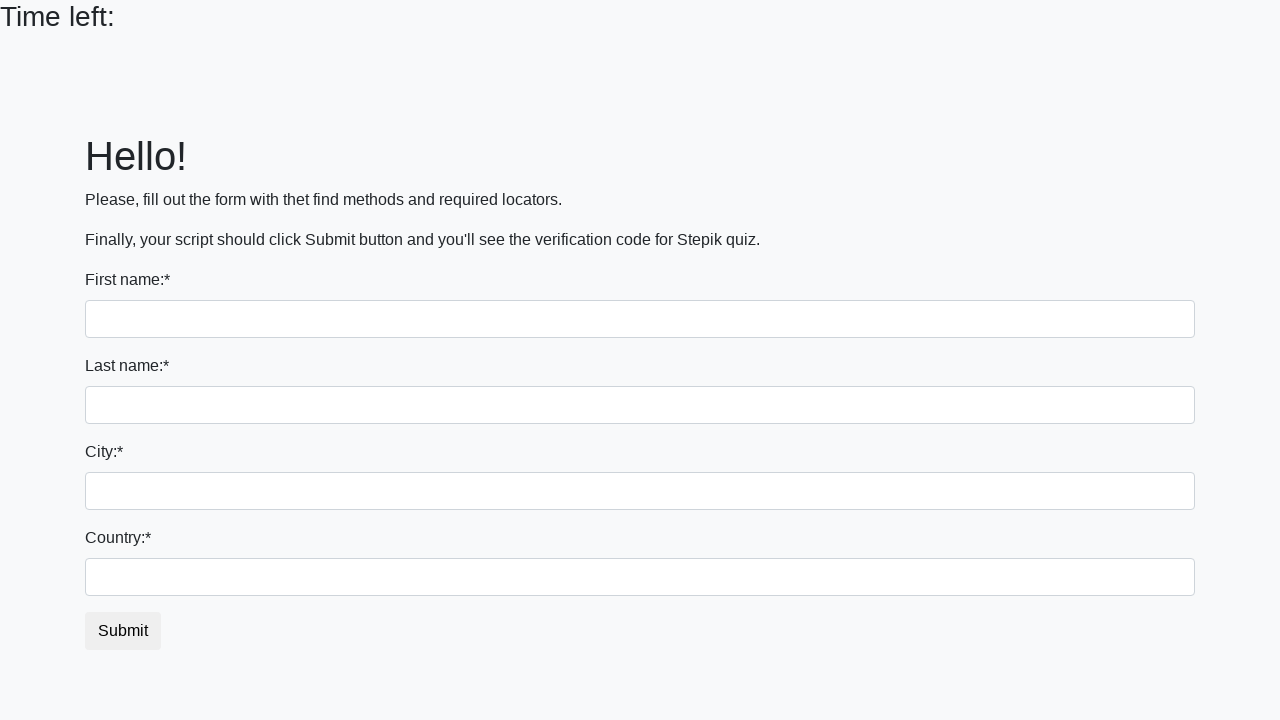

Filled first name field with 'Ivan' on input[name='first_name']
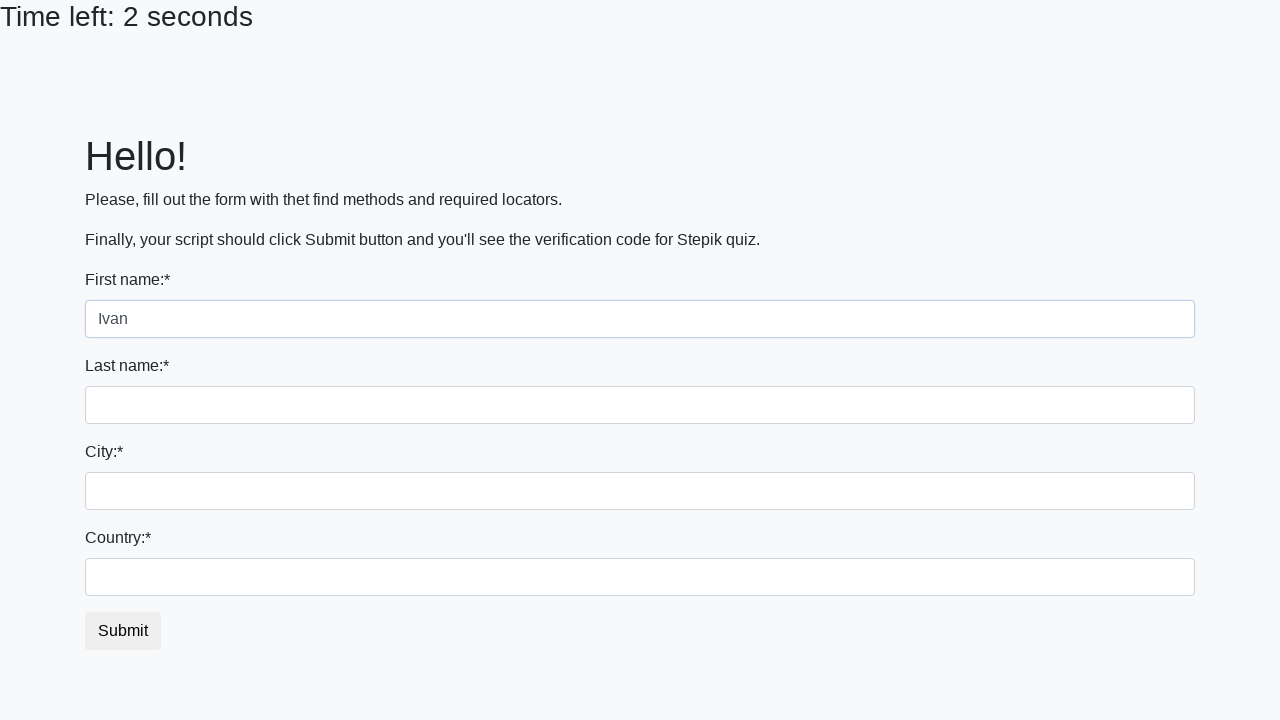

Filled last name field with 'Petrov' on input[name='last_name']
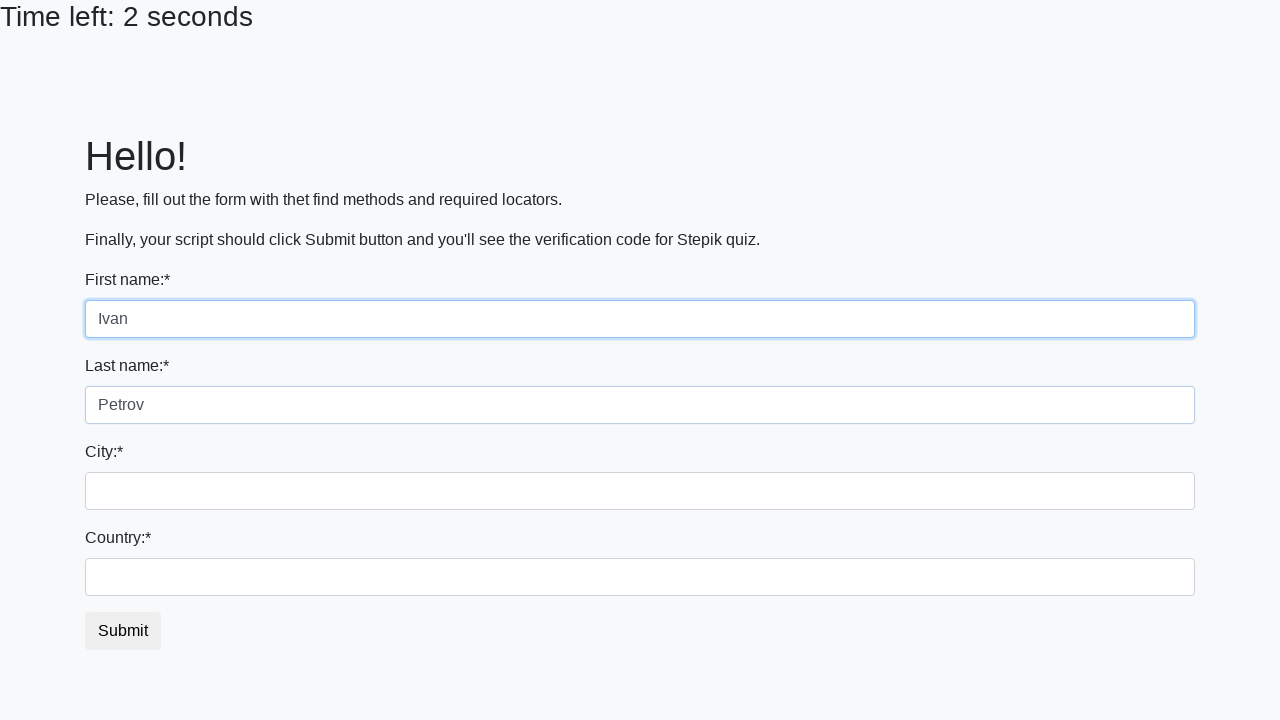

Filled city field with 'Smolensk' on input[name='firstname']
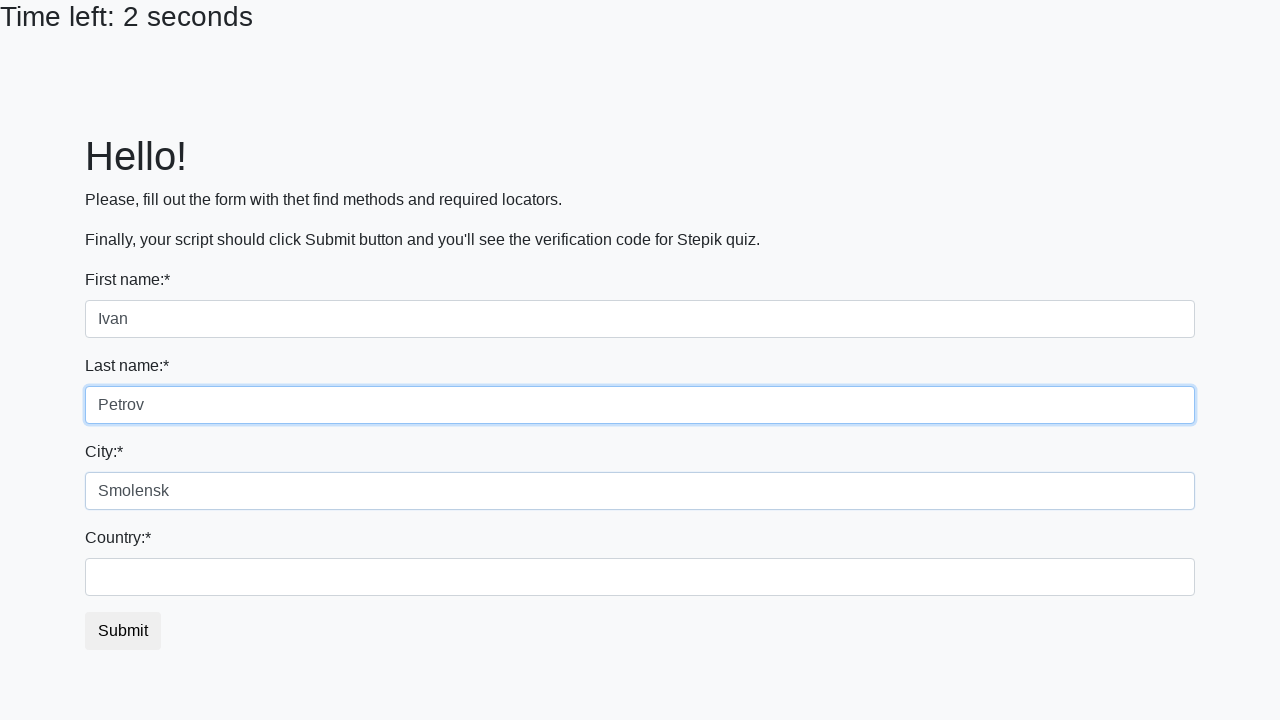

Filled country field with 'Russia' on #country
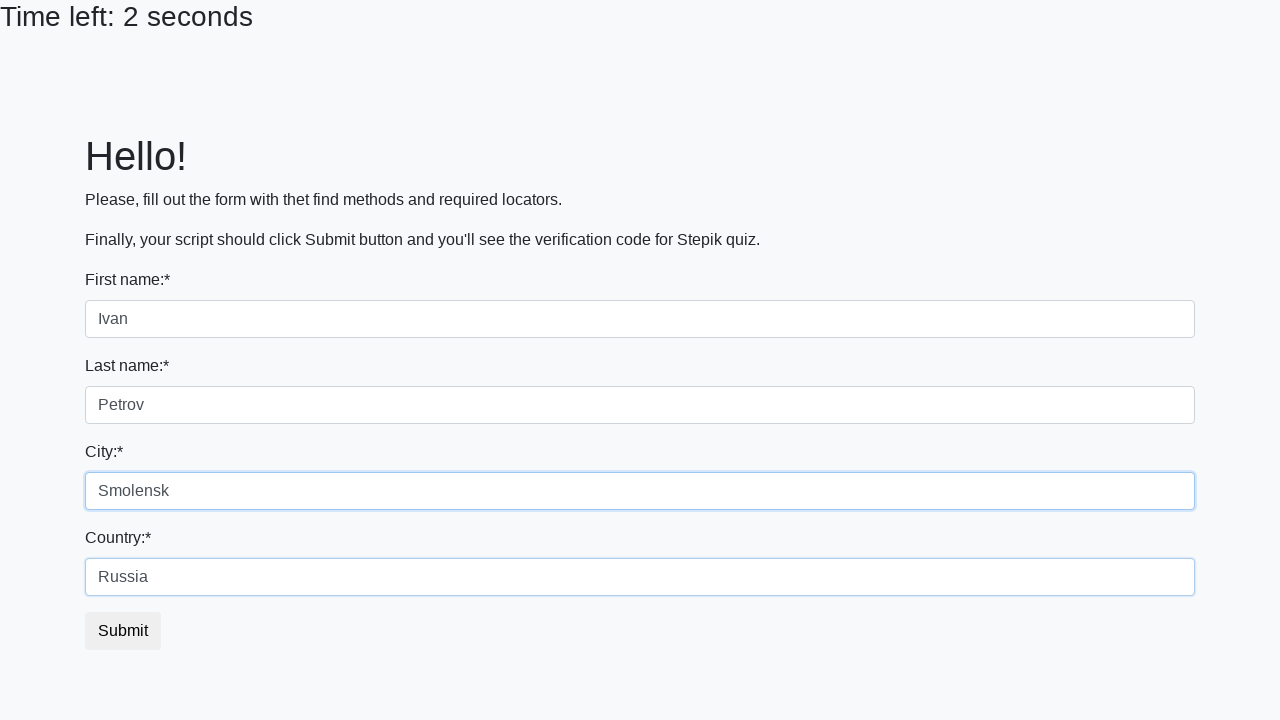

Clicked submit button to submit the form at (123, 631) on button.btn
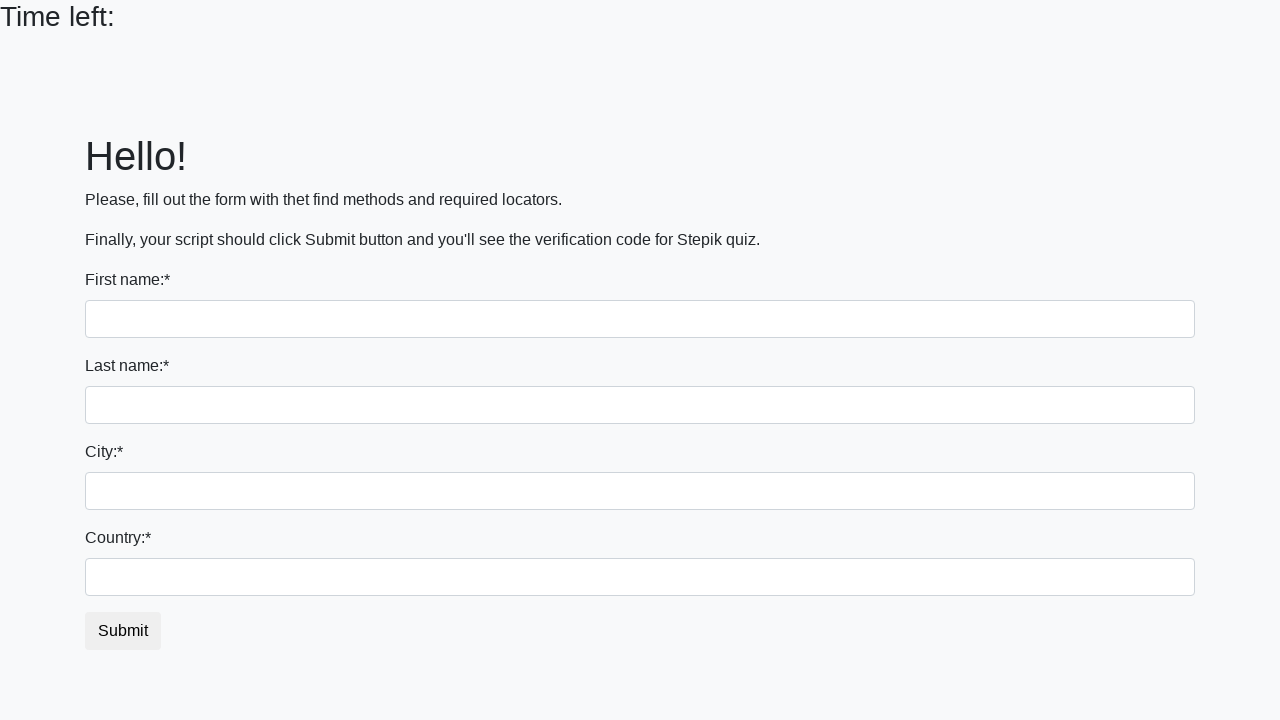

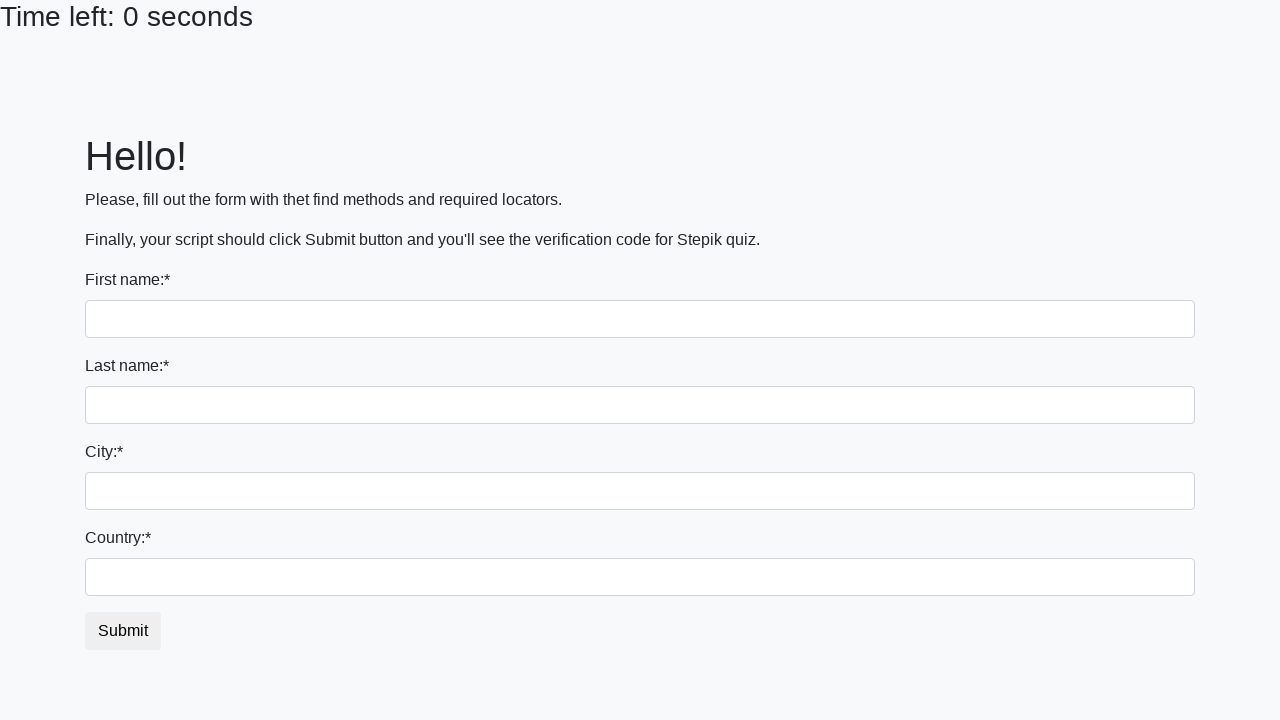